Tests that edits are cancelled when pressing Escape.

Starting URL: https://demo.playwright.dev/todomvc

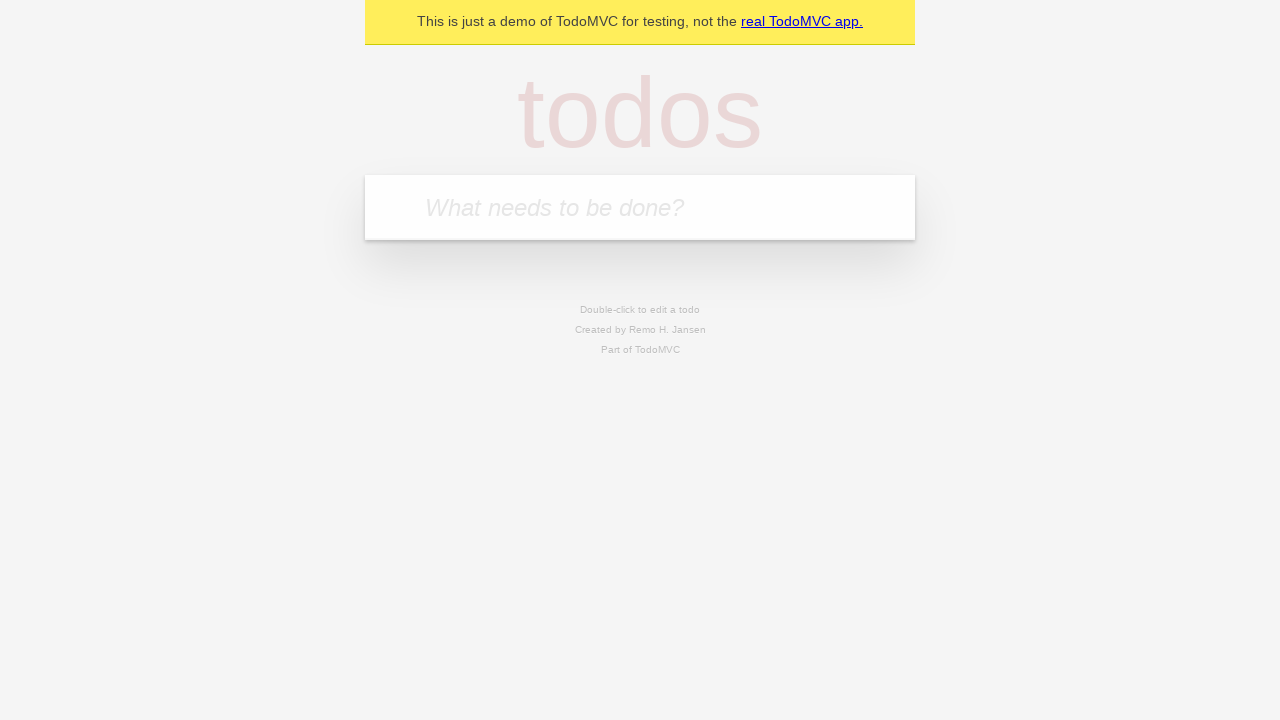

Filled new todo input with 'buy some cheese' on internal:attr=[placeholder="What needs to be done?"i]
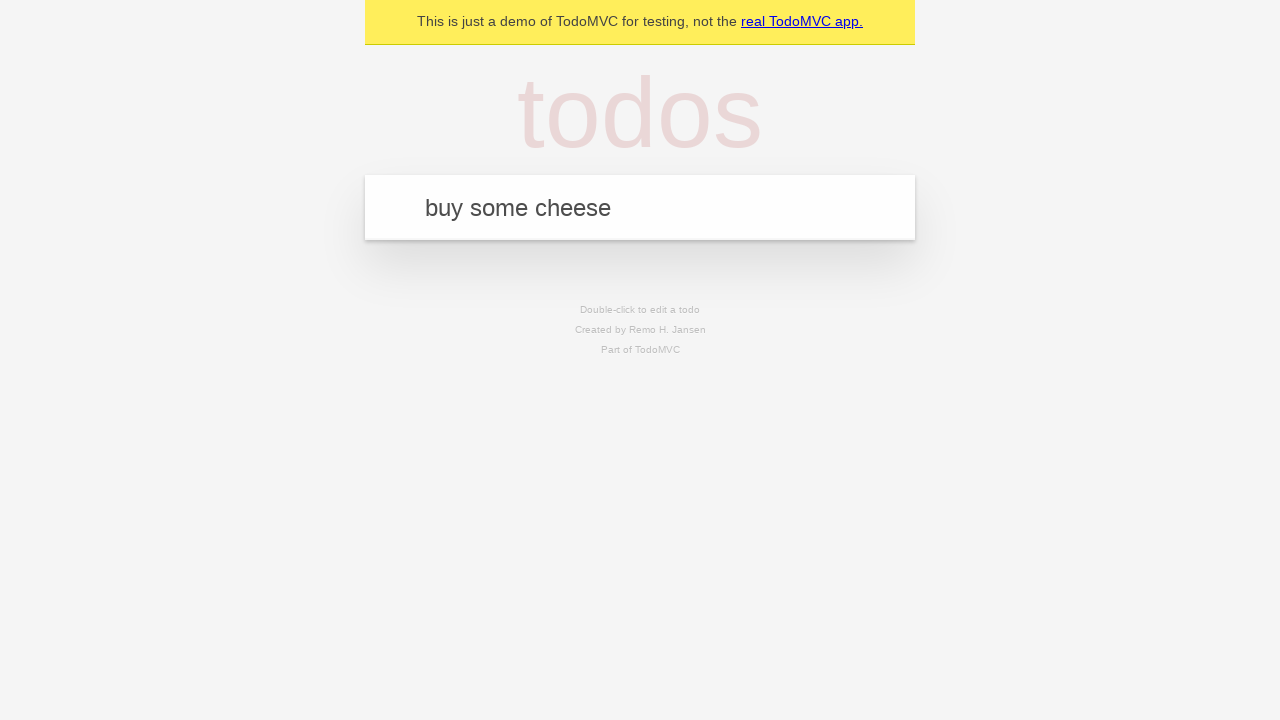

Pressed Enter to create todo 'buy some cheese' on internal:attr=[placeholder="What needs to be done?"i]
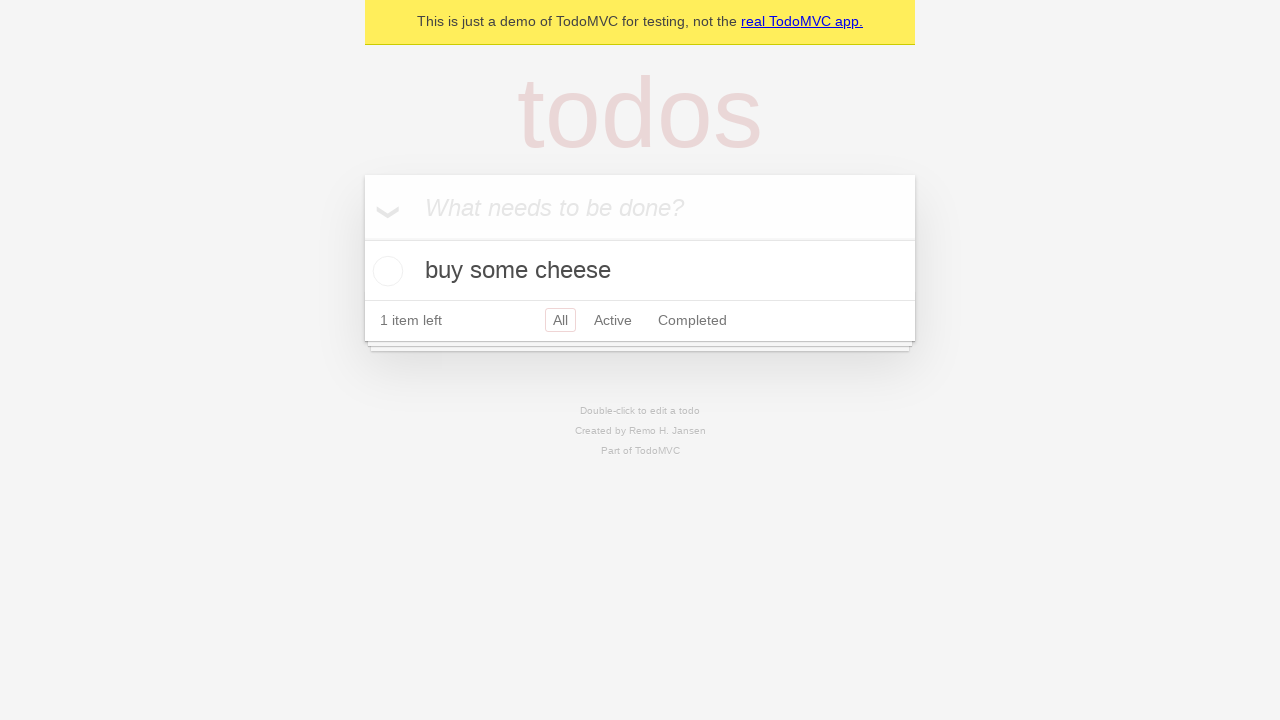

Filled new todo input with 'feed the cat' on internal:attr=[placeholder="What needs to be done?"i]
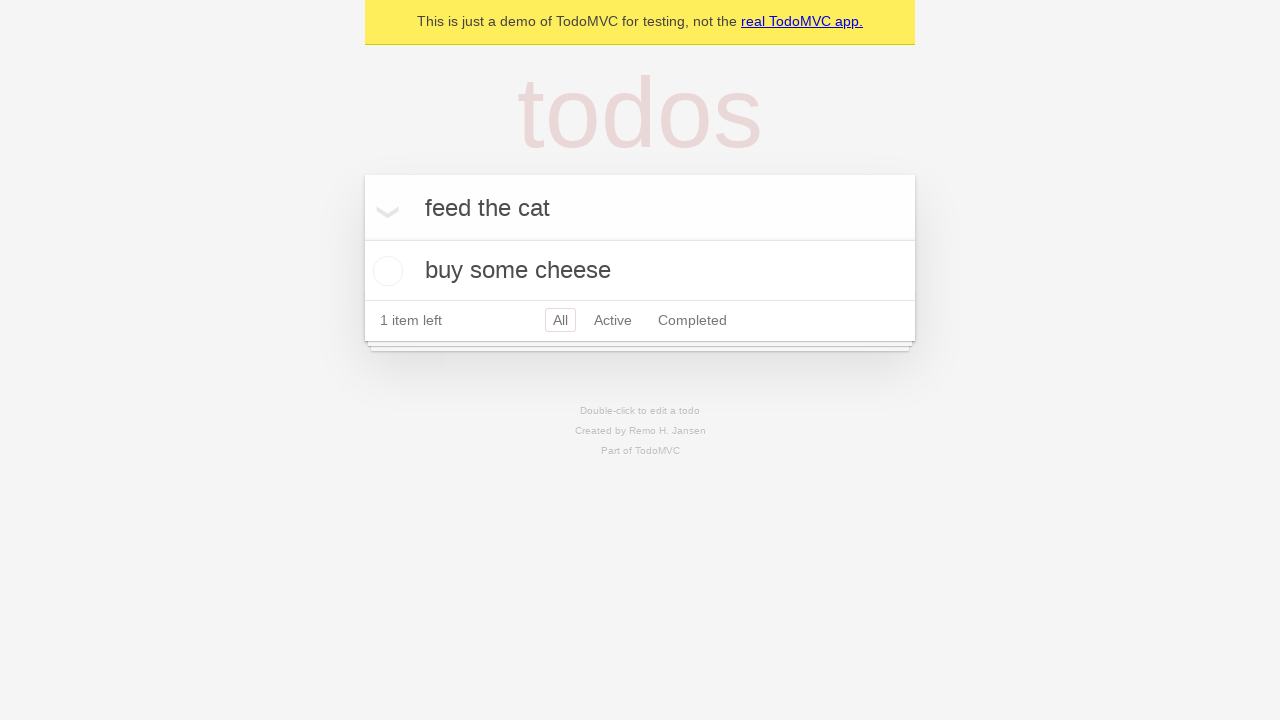

Pressed Enter to create todo 'feed the cat' on internal:attr=[placeholder="What needs to be done?"i]
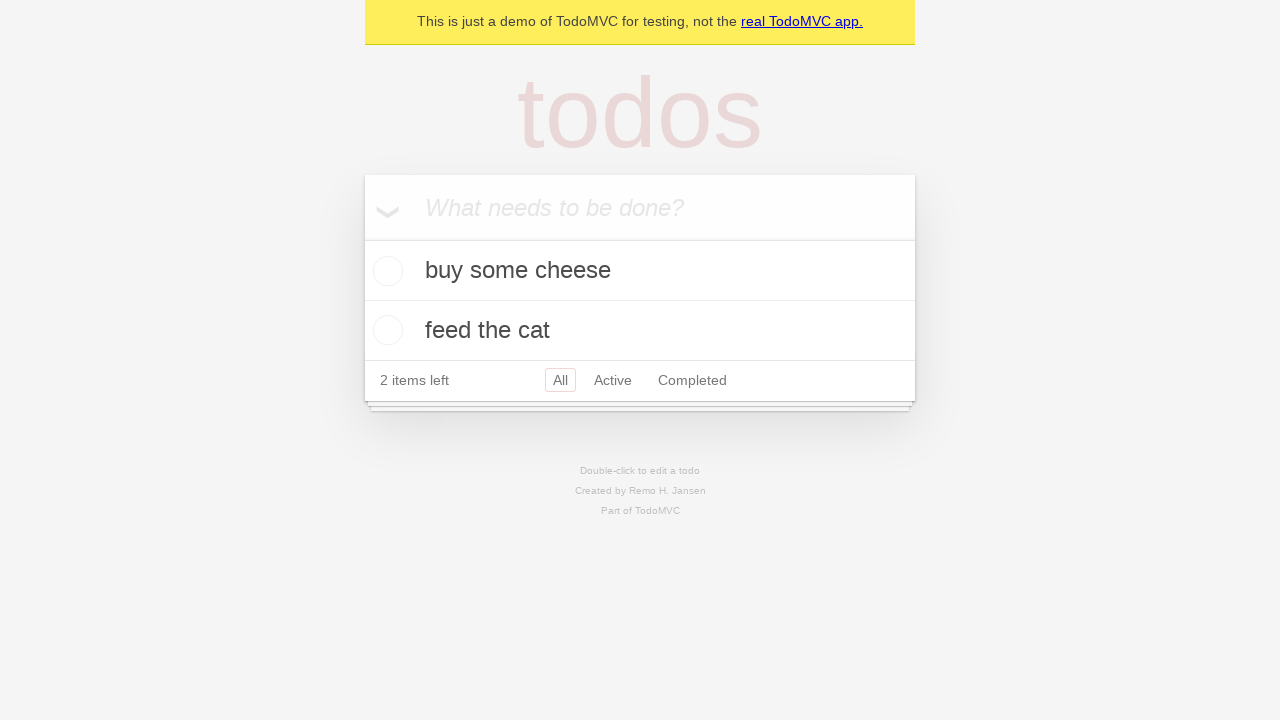

Filled new todo input with 'book a doctors appointment' on internal:attr=[placeholder="What needs to be done?"i]
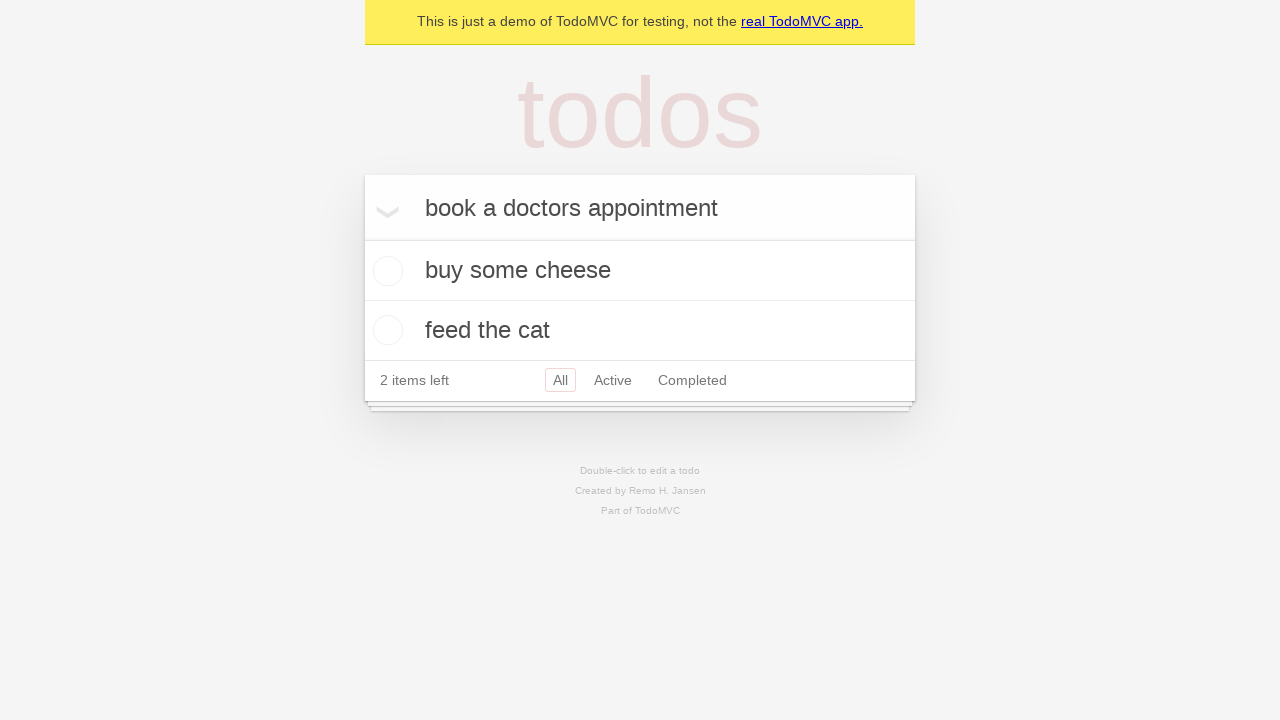

Pressed Enter to create todo 'book a doctors appointment' on internal:attr=[placeholder="What needs to be done?"i]
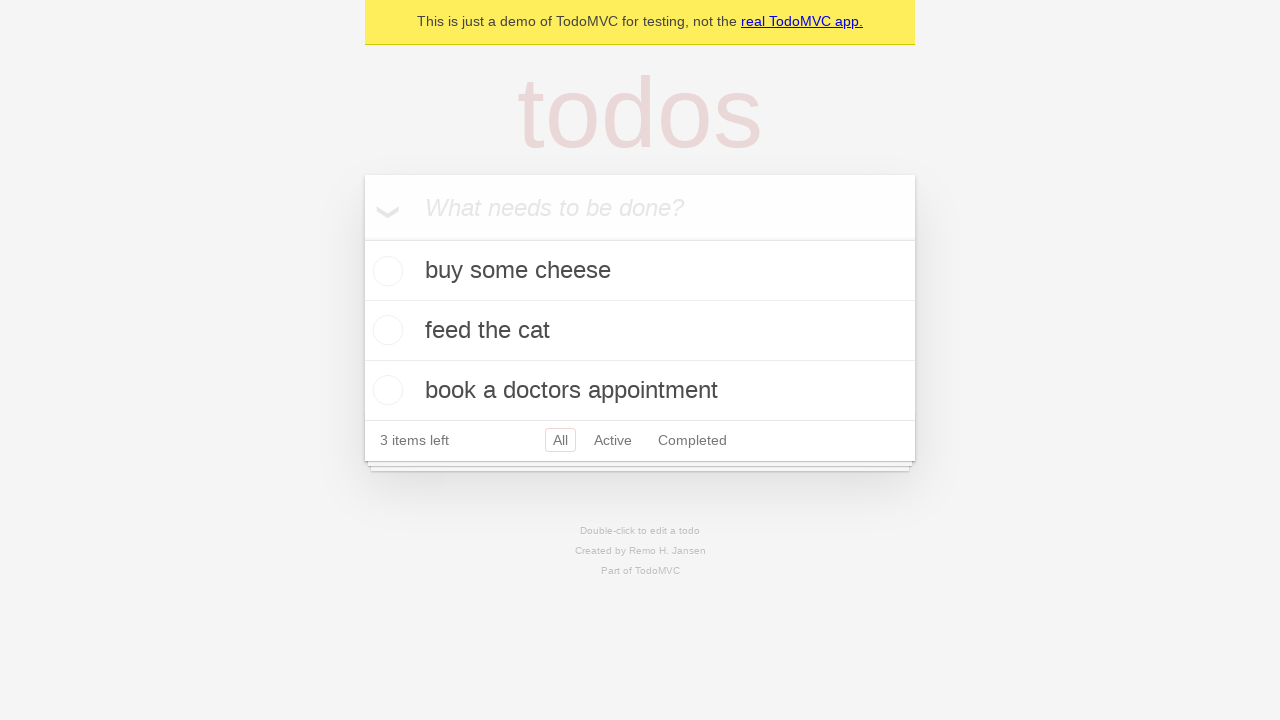

Double-clicked second todo to enter edit mode at (640, 331) on internal:testid=[data-testid="todo-item"s] >> nth=1
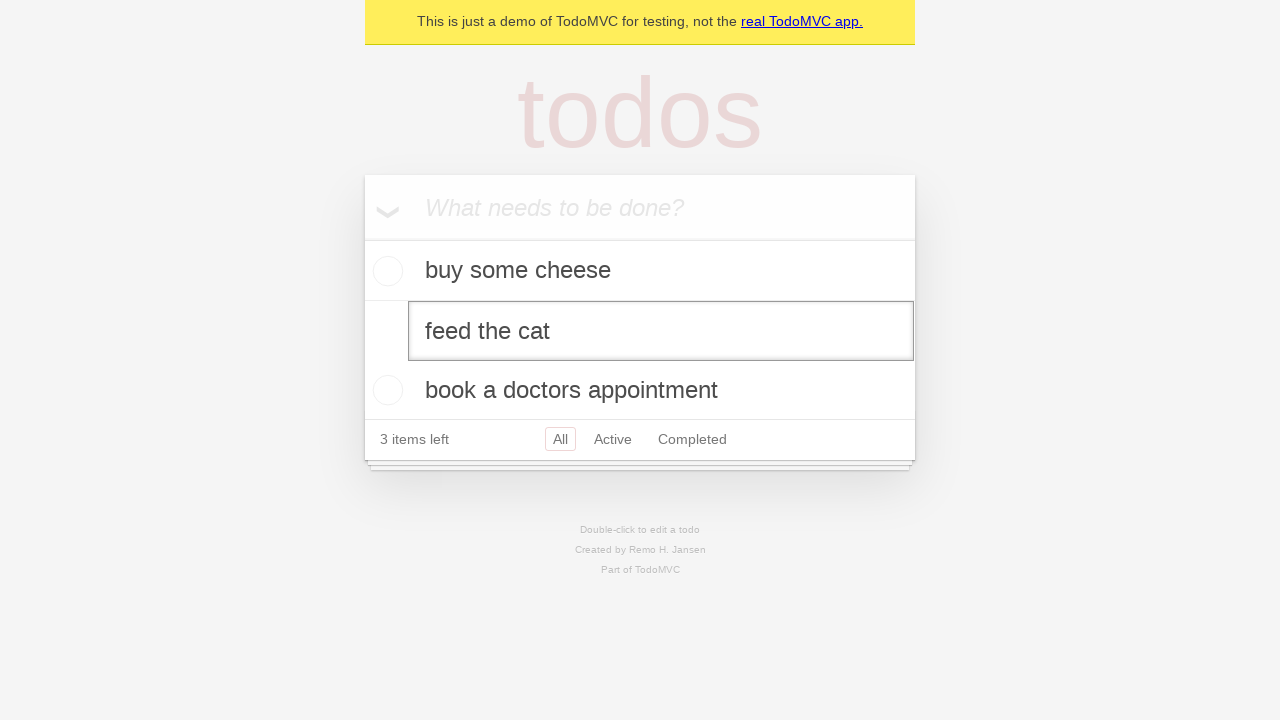

Filled edit input with 'buy some sausages' on internal:testid=[data-testid="todo-item"s] >> nth=1 >> internal:role=textbox[nam
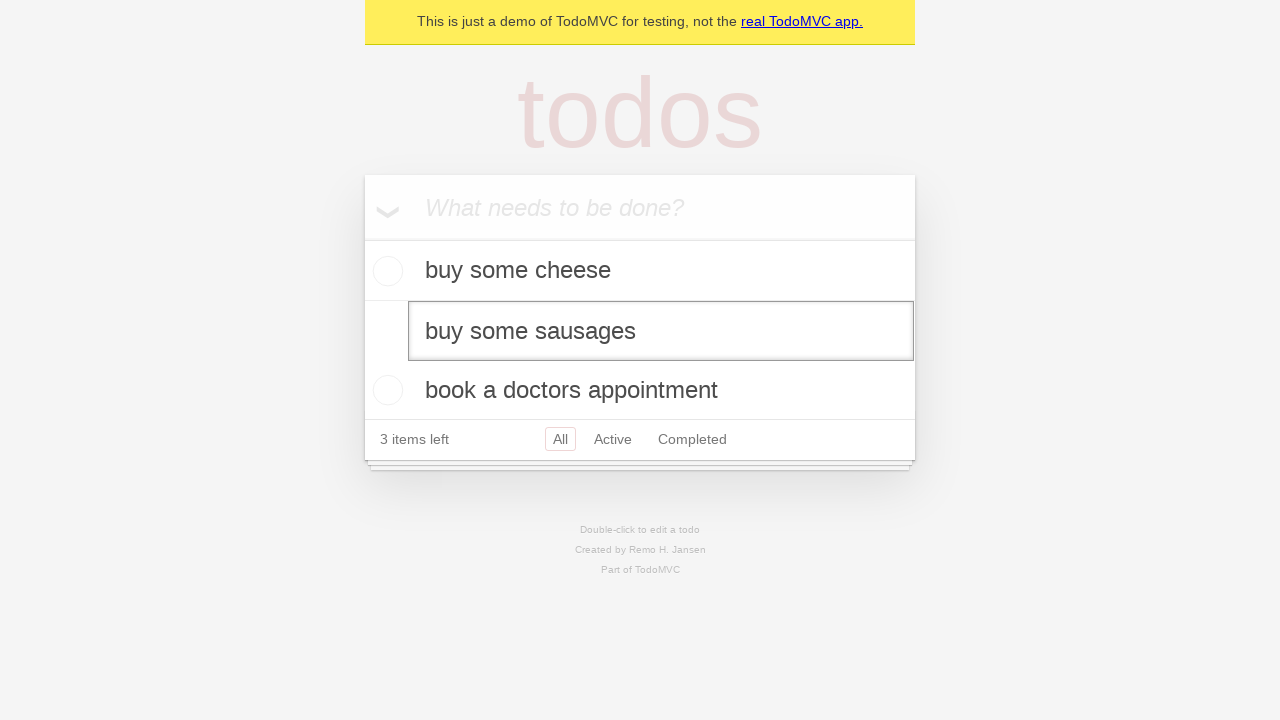

Pressed Escape to cancel edit on internal:testid=[data-testid="todo-item"s] >> nth=1 >> internal:role=textbox[nam
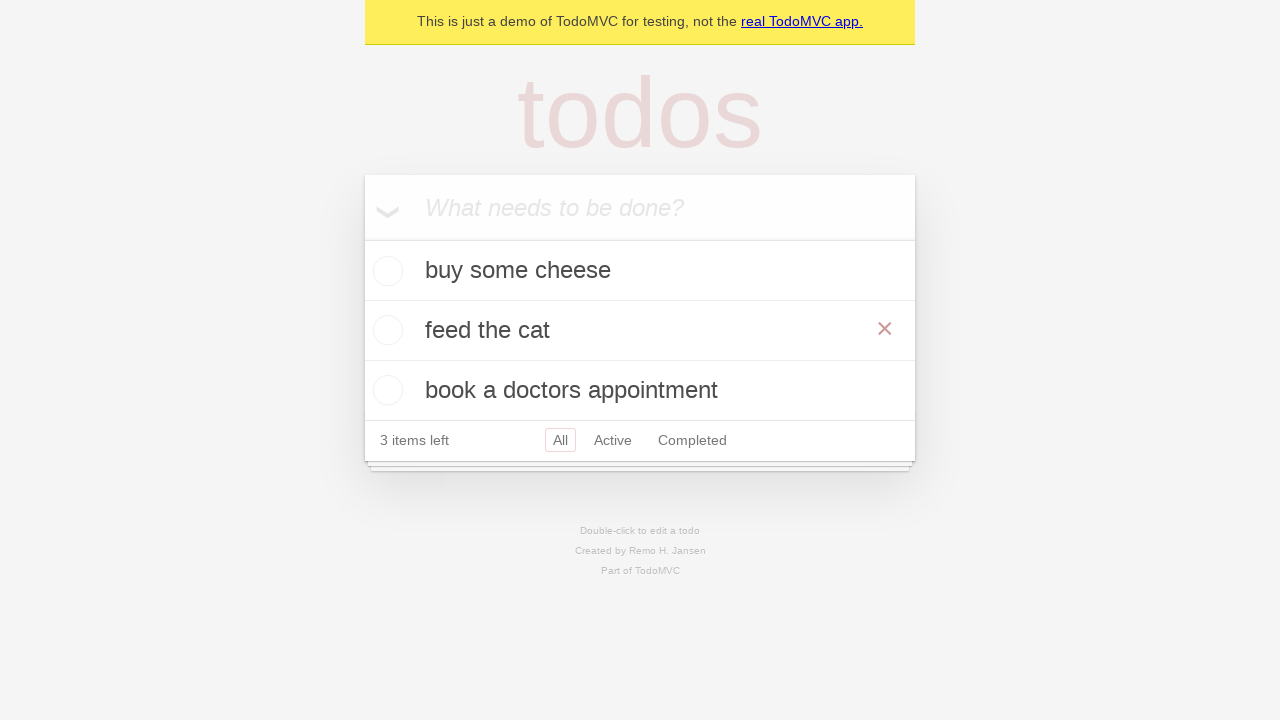

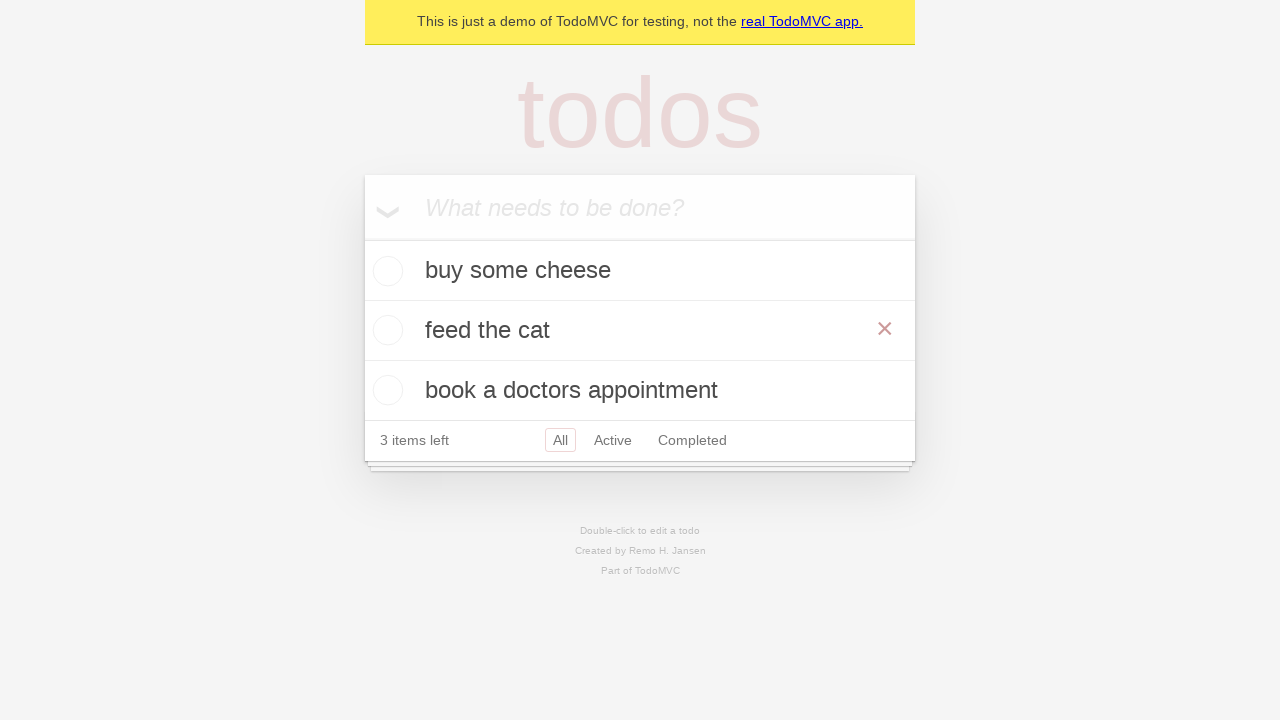